Tests entering text into a JavaScript prompt dialog by clicking the third button and submitting a name

Starting URL: https://testcenter.techproeducation.com/index.php?page=javascript-alerts

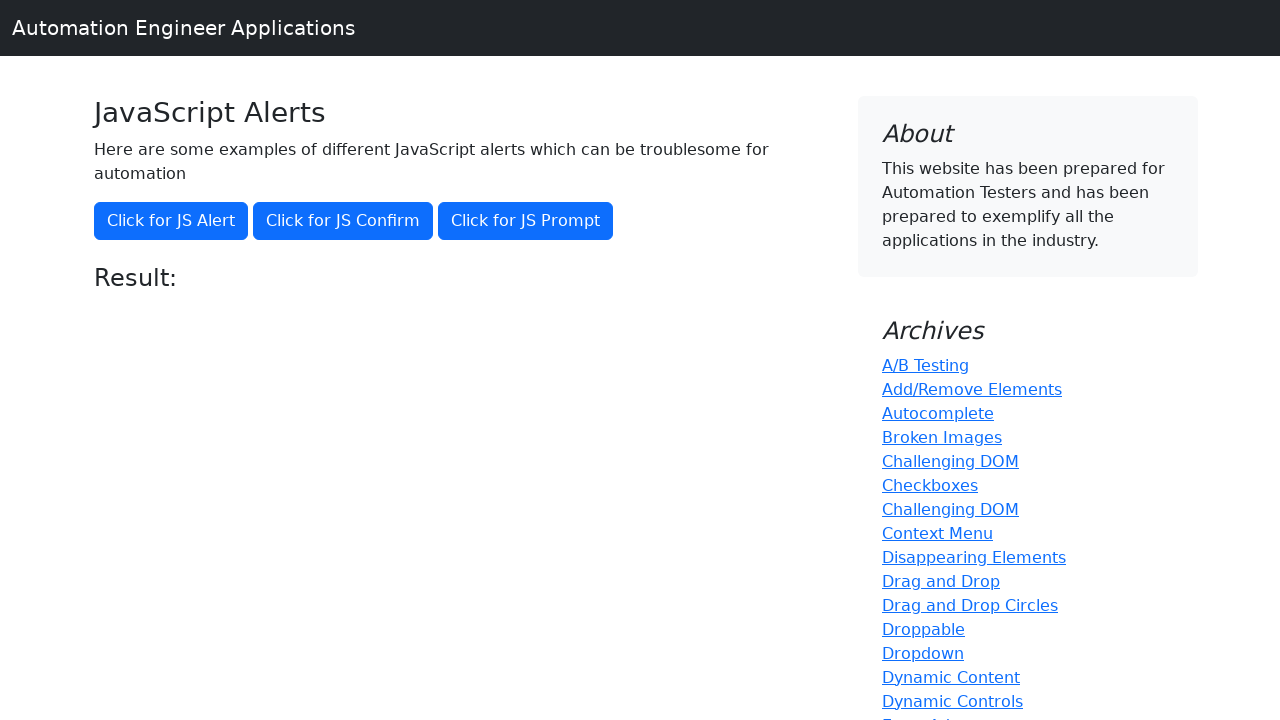

Set up dialog handler to accept prompt with text 'John Smith'
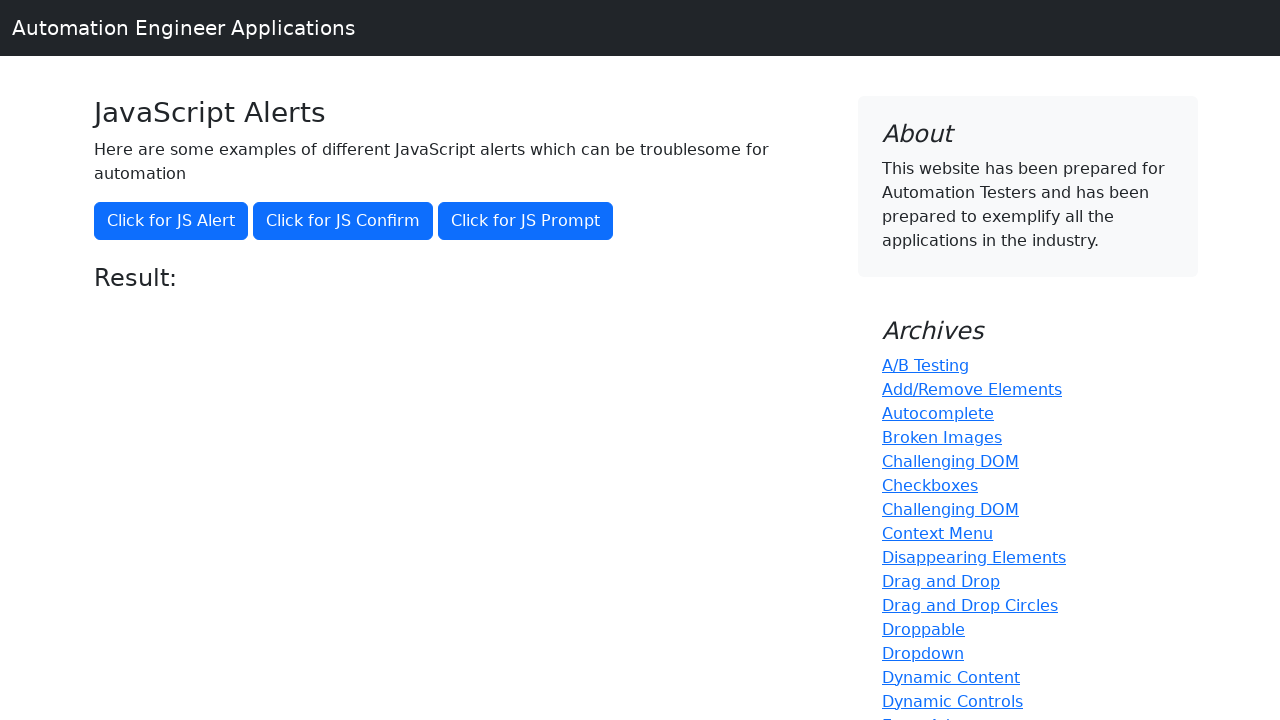

Clicked the third button to trigger JavaScript prompt dialog at (526, 221) on (//button)[3]
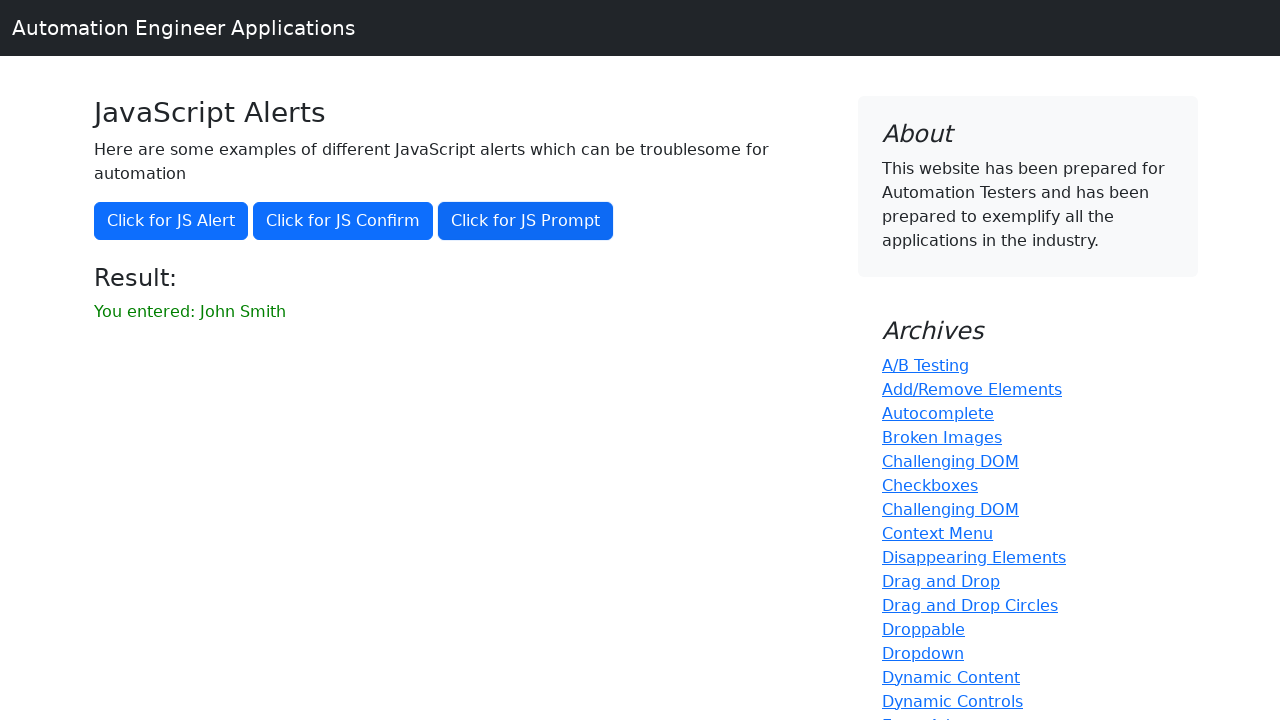

Located result message element
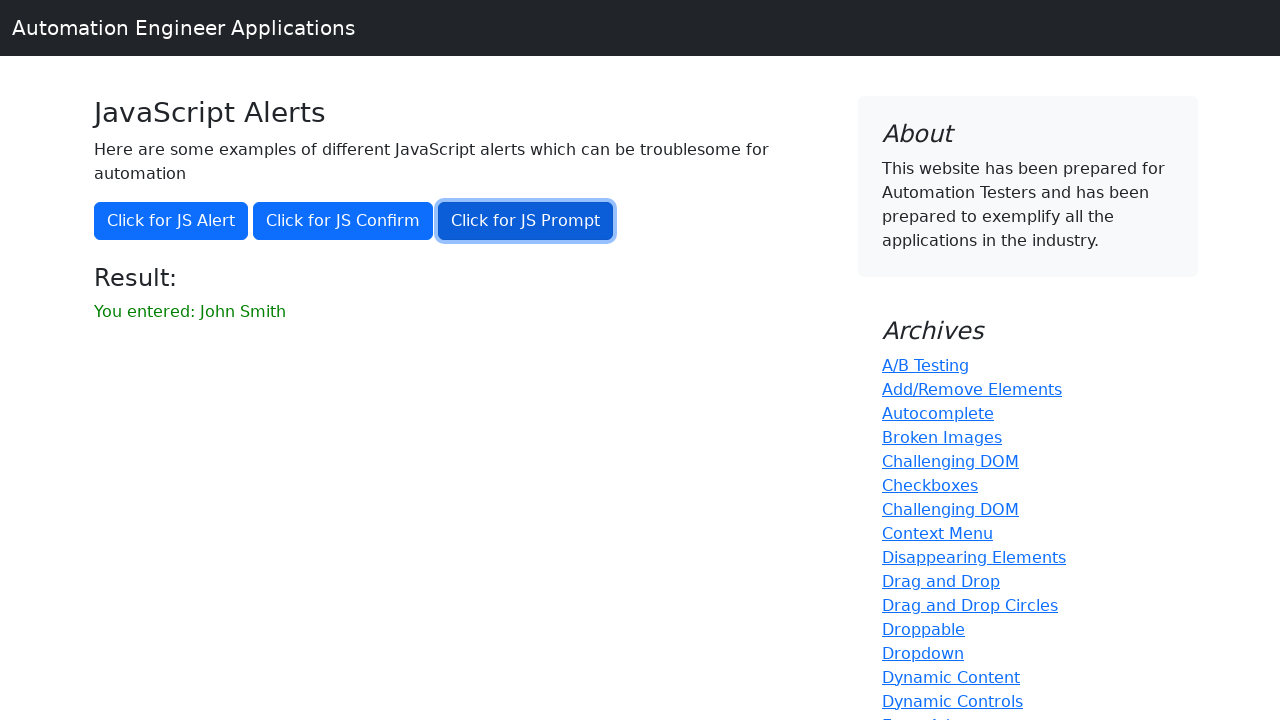

Verified that result message contains 'John Smith'
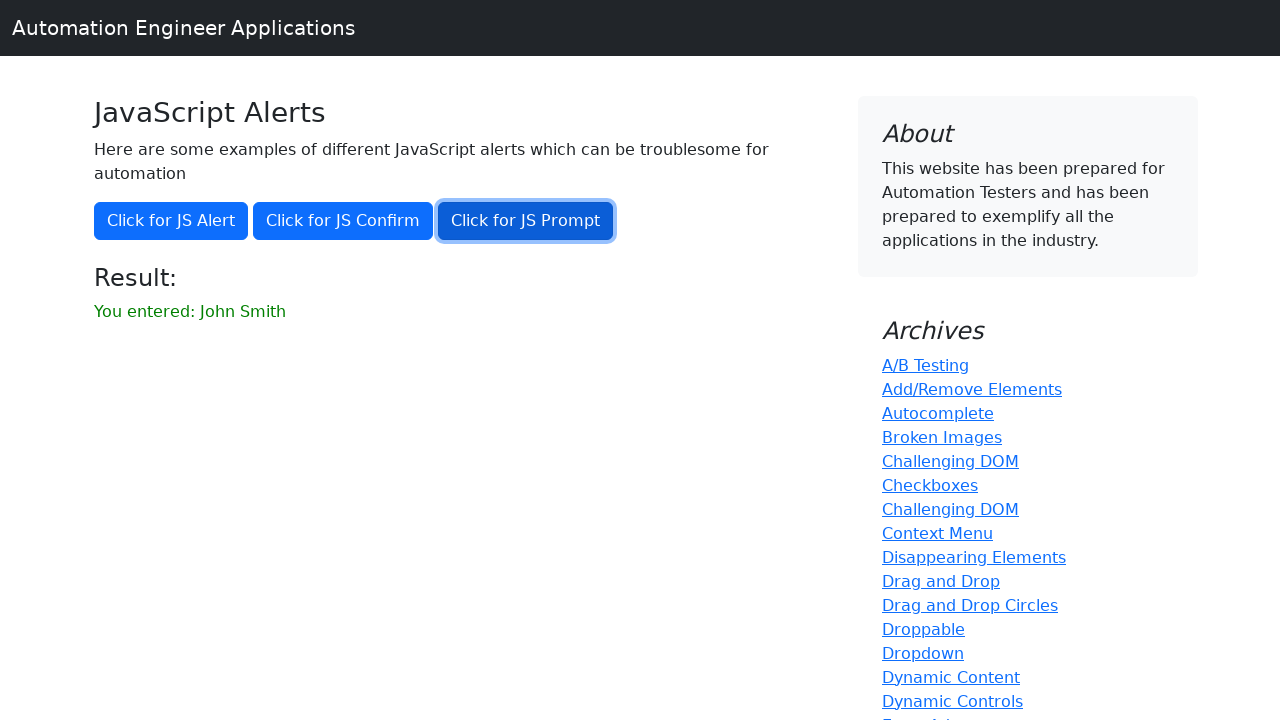

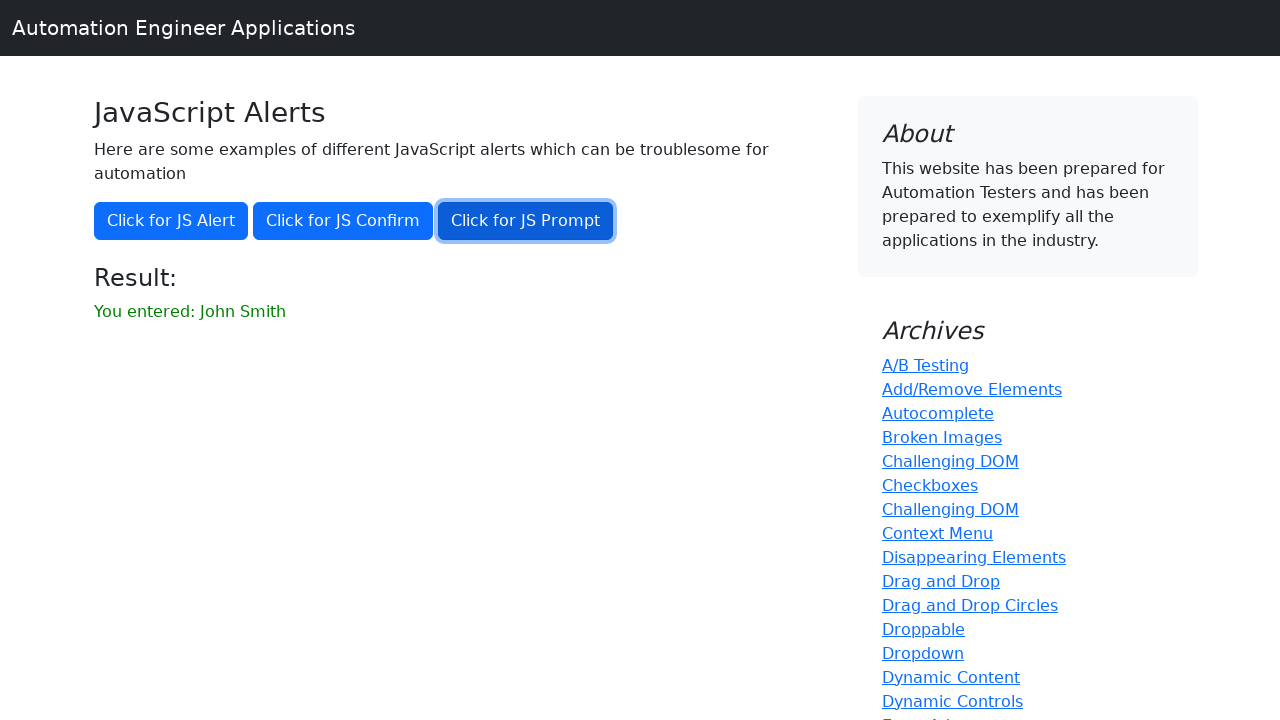